Tests various UI interactions including hiding/showing text elements, handling dialog popups, hovering over elements, and interacting with content inside an iframe

Starting URL: https://rahulshettyacademy.com/AutomationPractice/

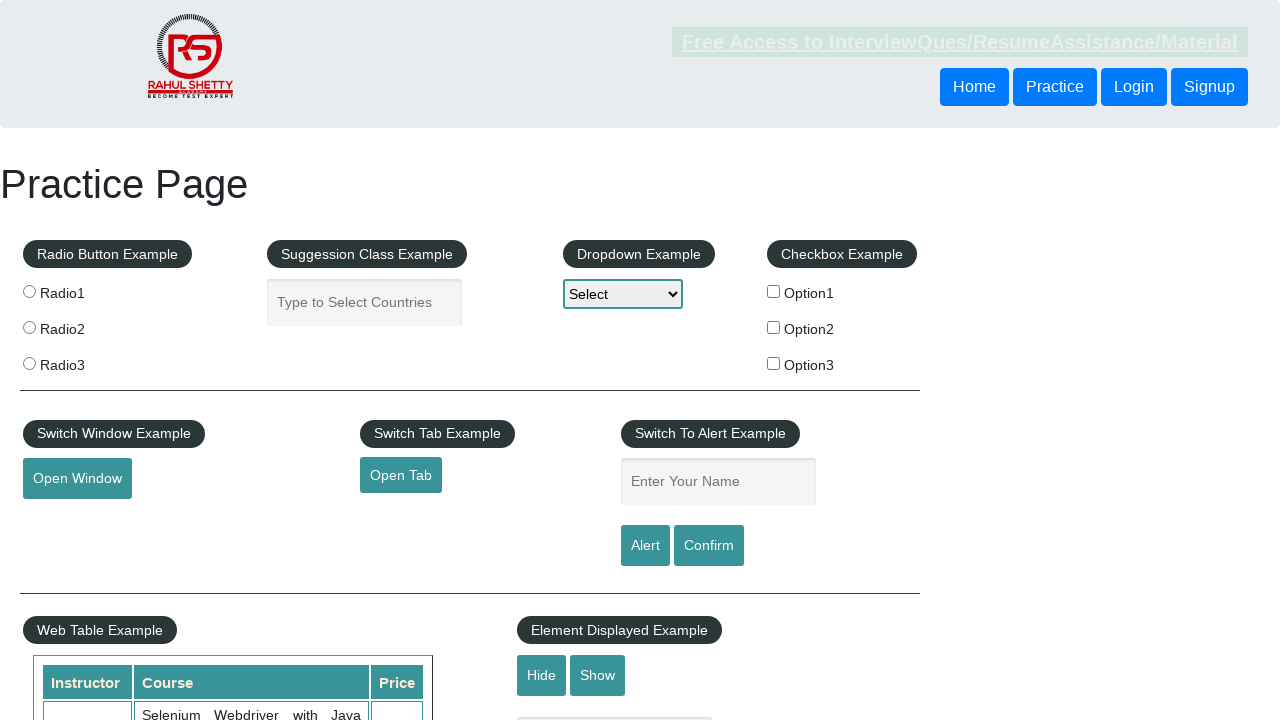

Verified that the text element is initially visible
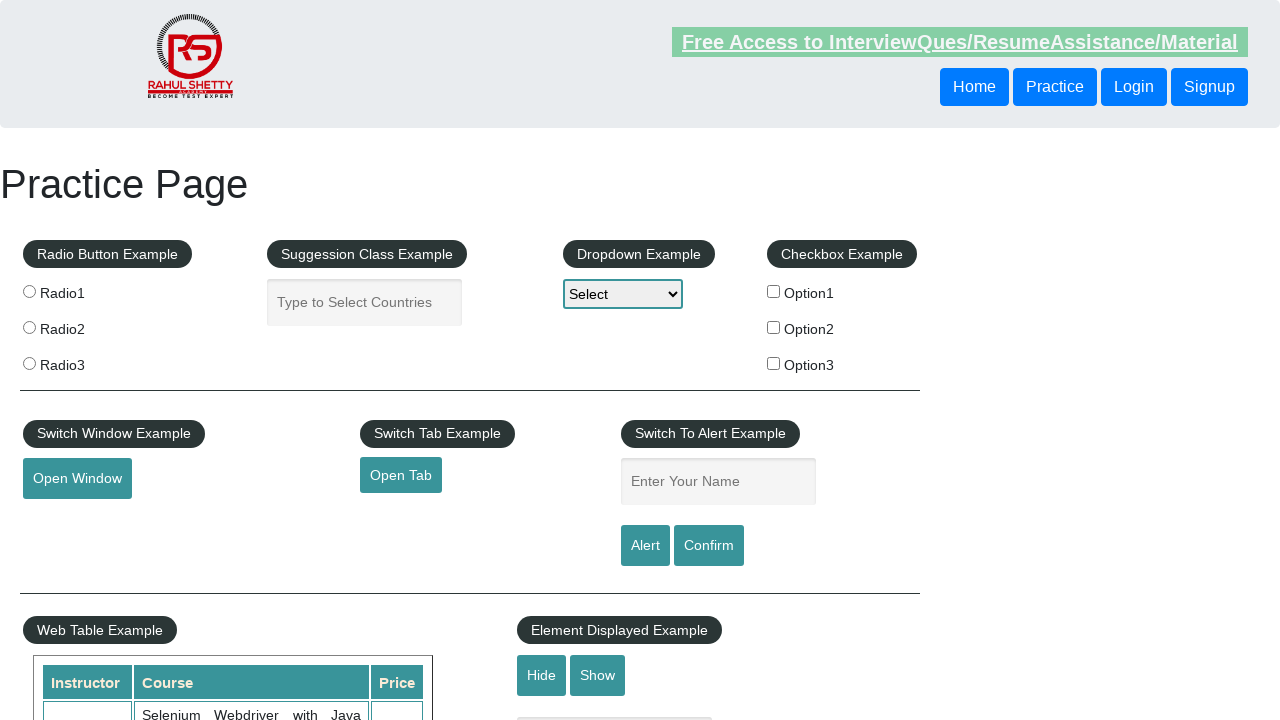

Clicked the hide button to hide the text element at (542, 675) on #hide-textbox
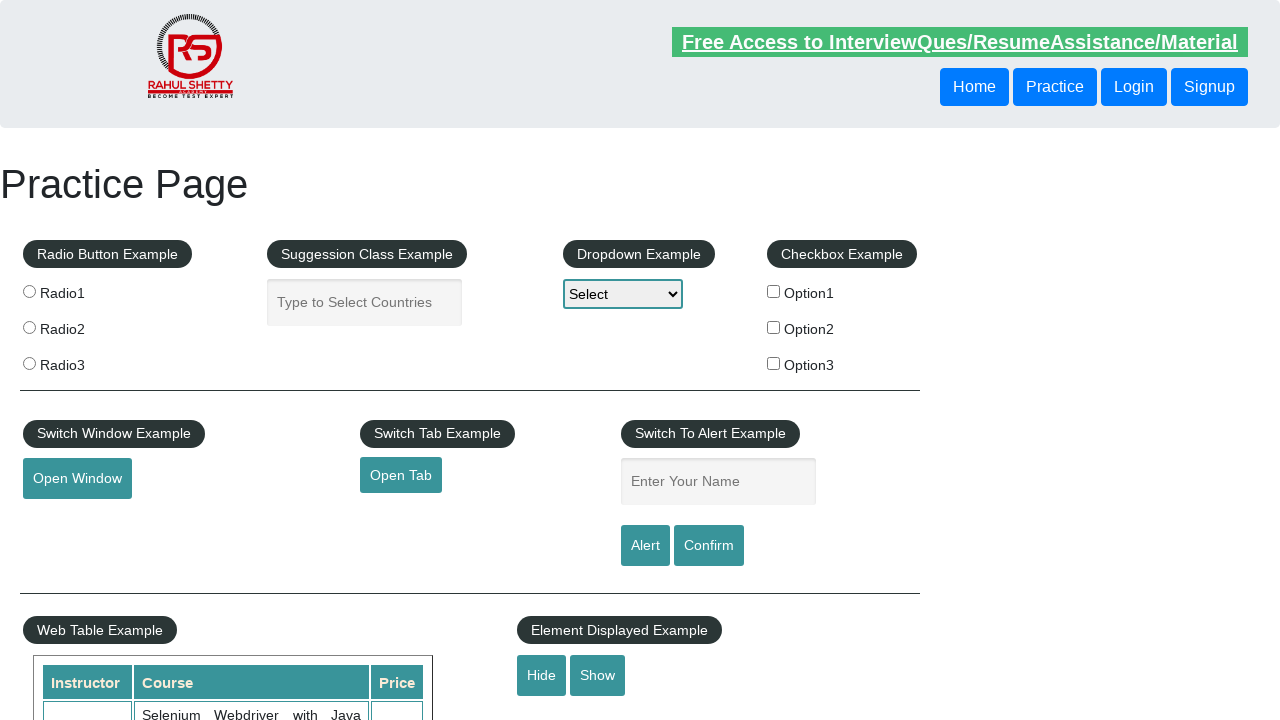

Verified that the text element is now hidden
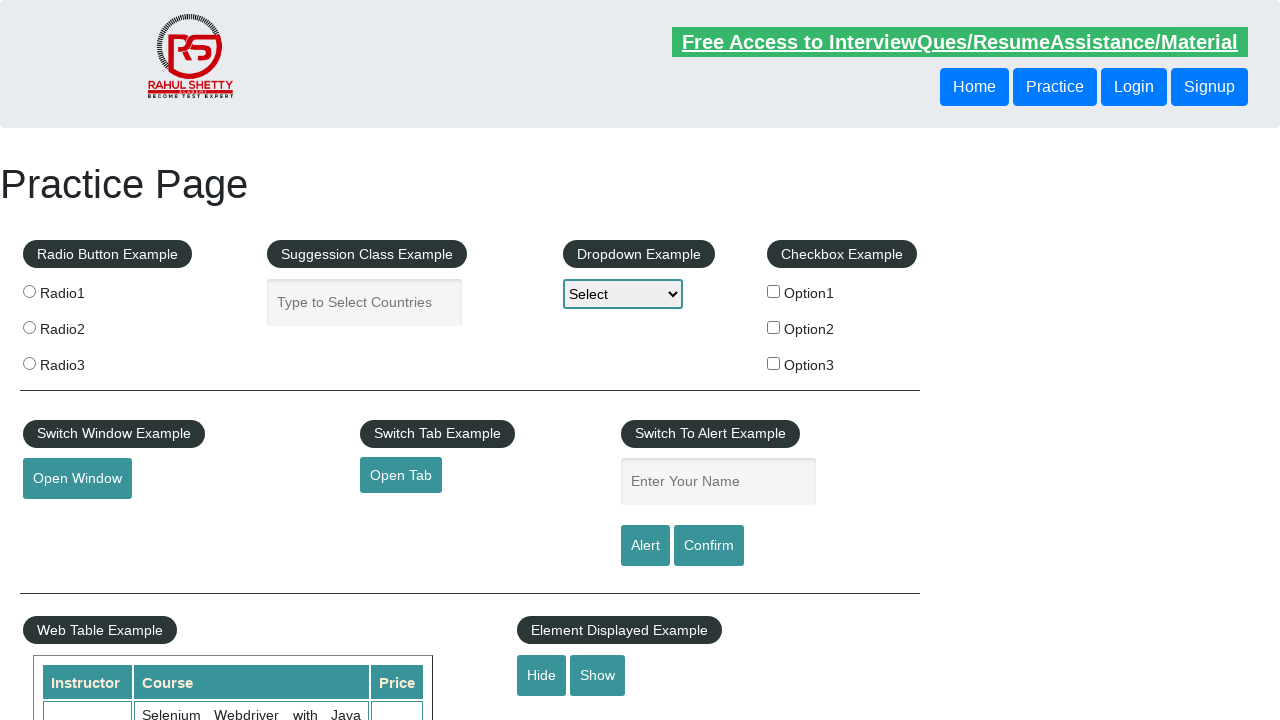

Set up dialog handler to automatically accept confirm dialogs
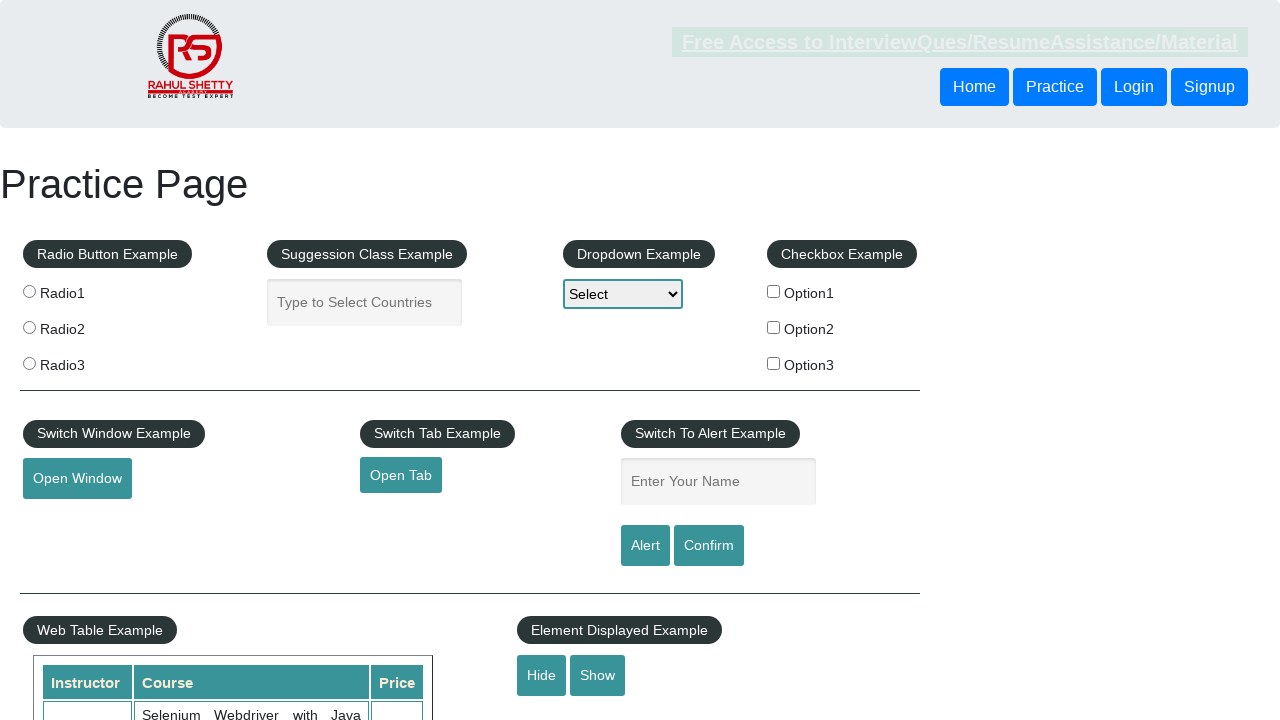

Clicked the confirm button which triggered a dialog that was accepted at (709, 546) on #confirmbtn
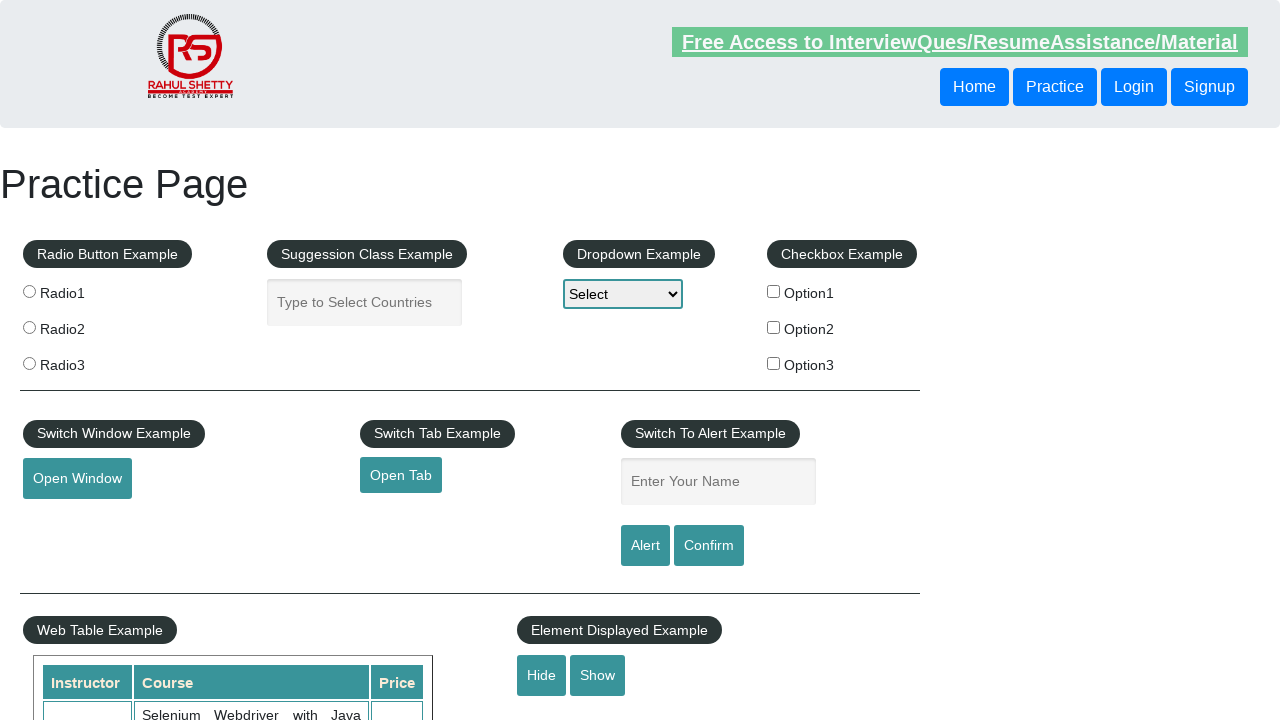

Hovered over the mouse hover element to reveal hidden content at (83, 361) on #mousehover
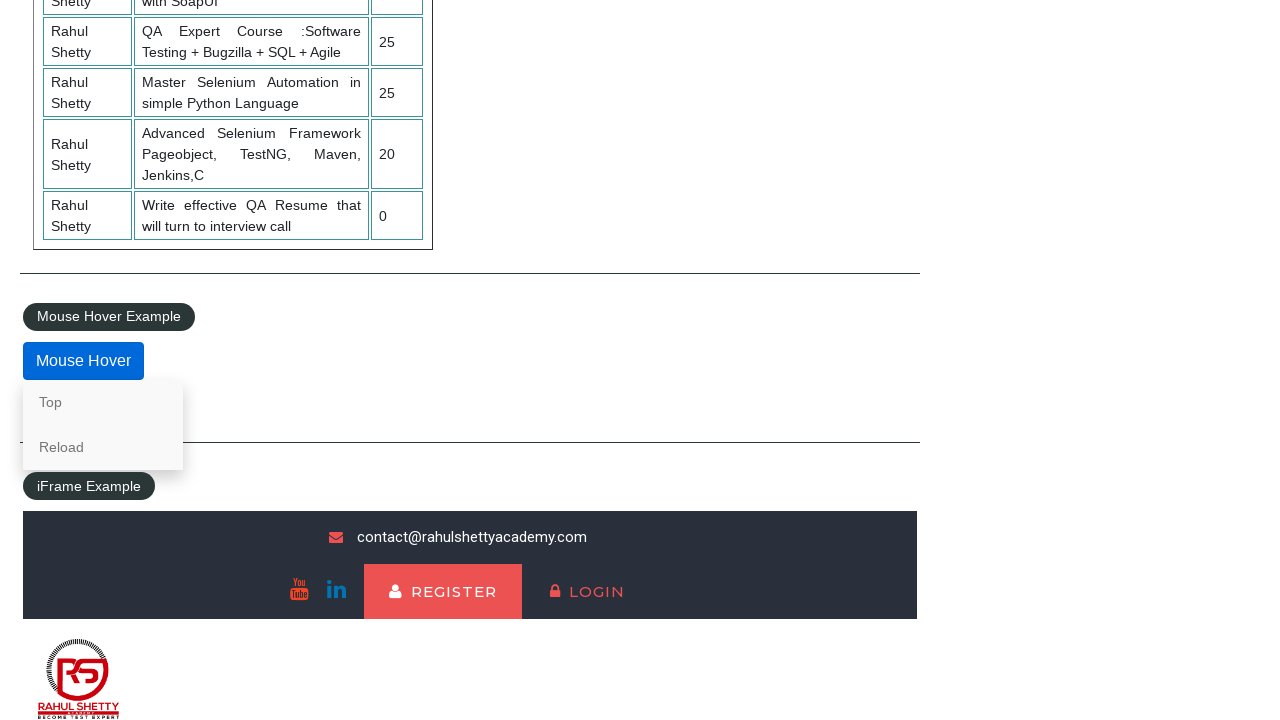

Located the iframe containing course content
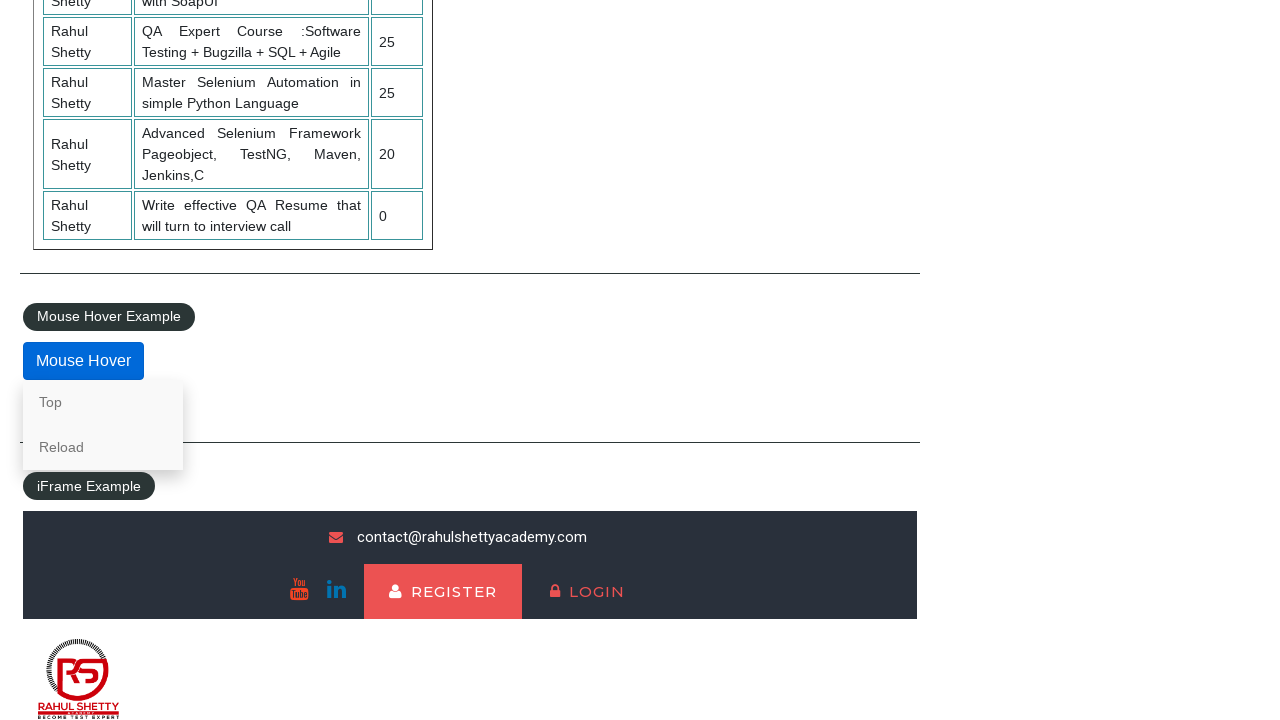

Clicked on the lifetime access course link within the iframe at (307, 675) on #courses-iframe >> internal:control=enter-frame >> li a[href*='lifetime-access']
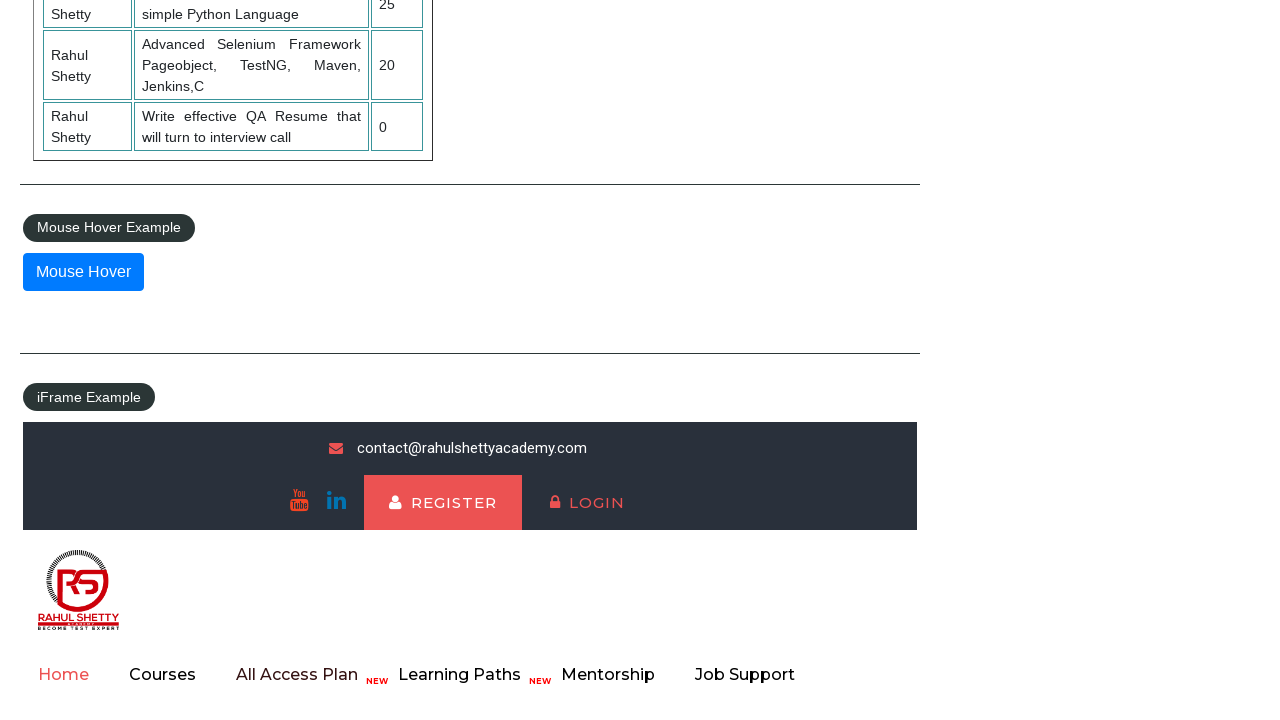

Retrieved text content from the h2 element in the frame for verification
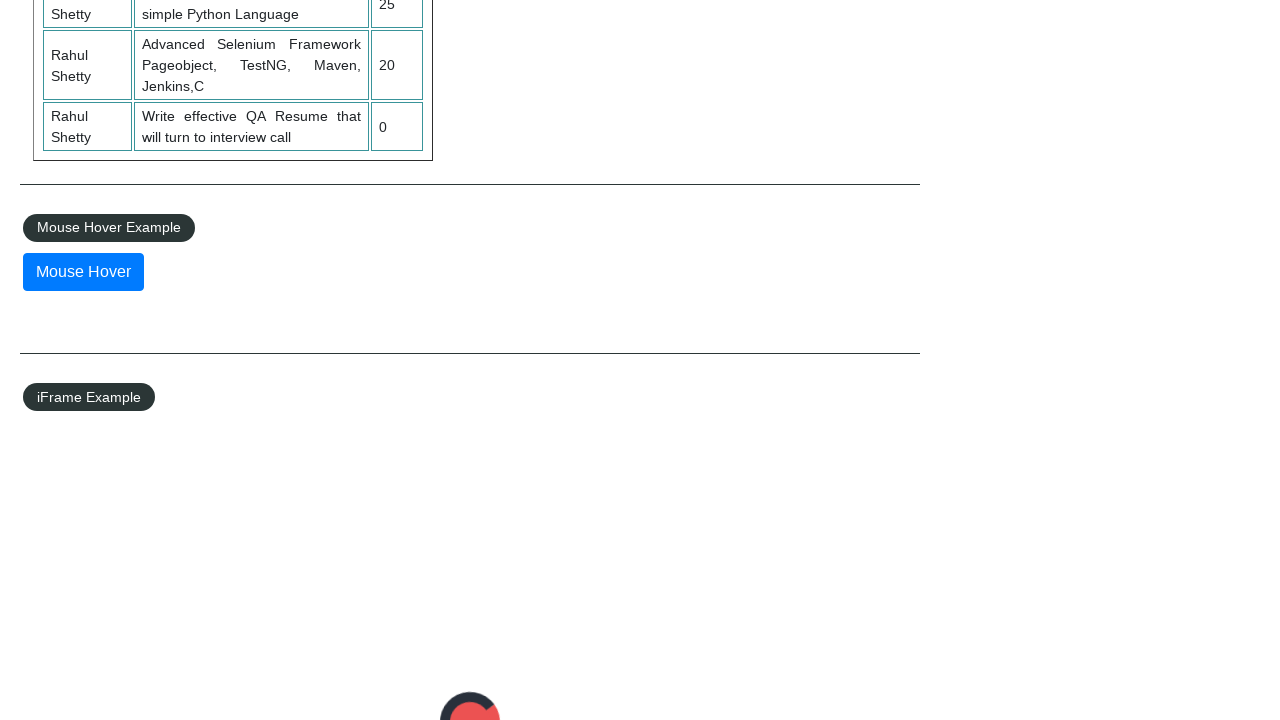

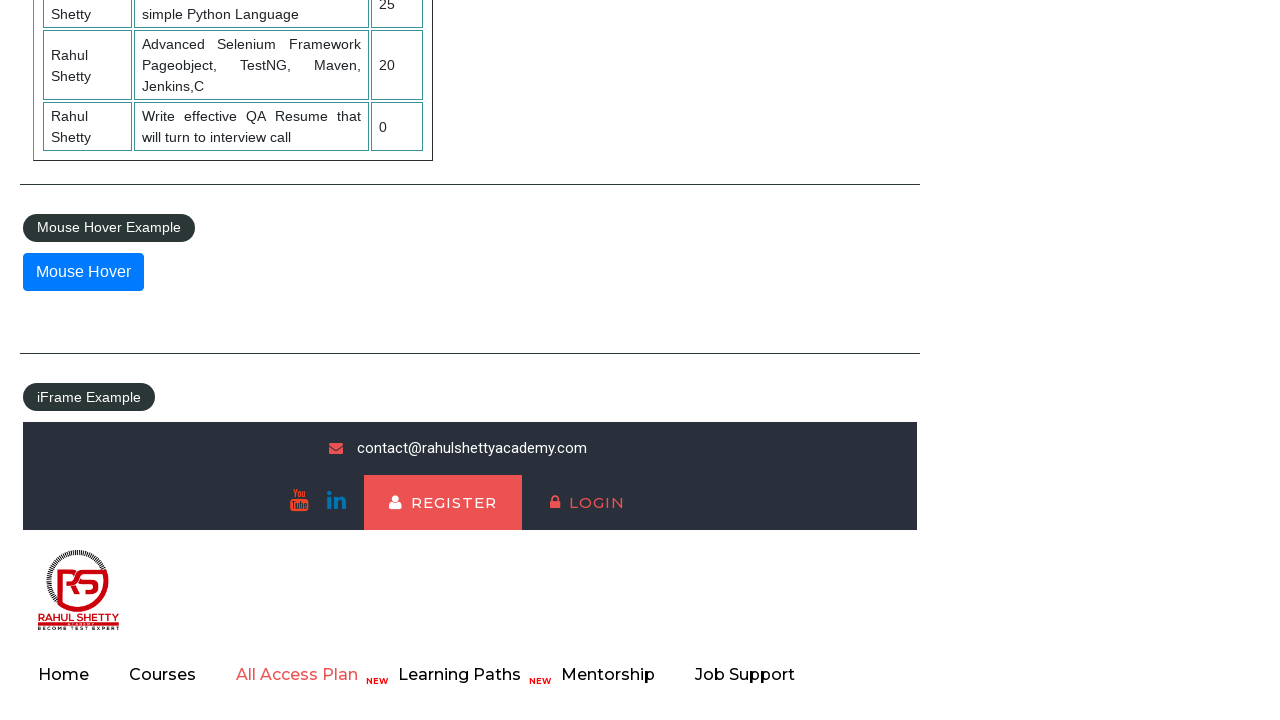